Tests checkbox interaction on SpiceJet booking page by checking the initial state of the armed forces/defense checkbox, clicking it to select it, and verifying the checkbox count on the page.

Starting URL: https://book.spicejet.com/search.aspx

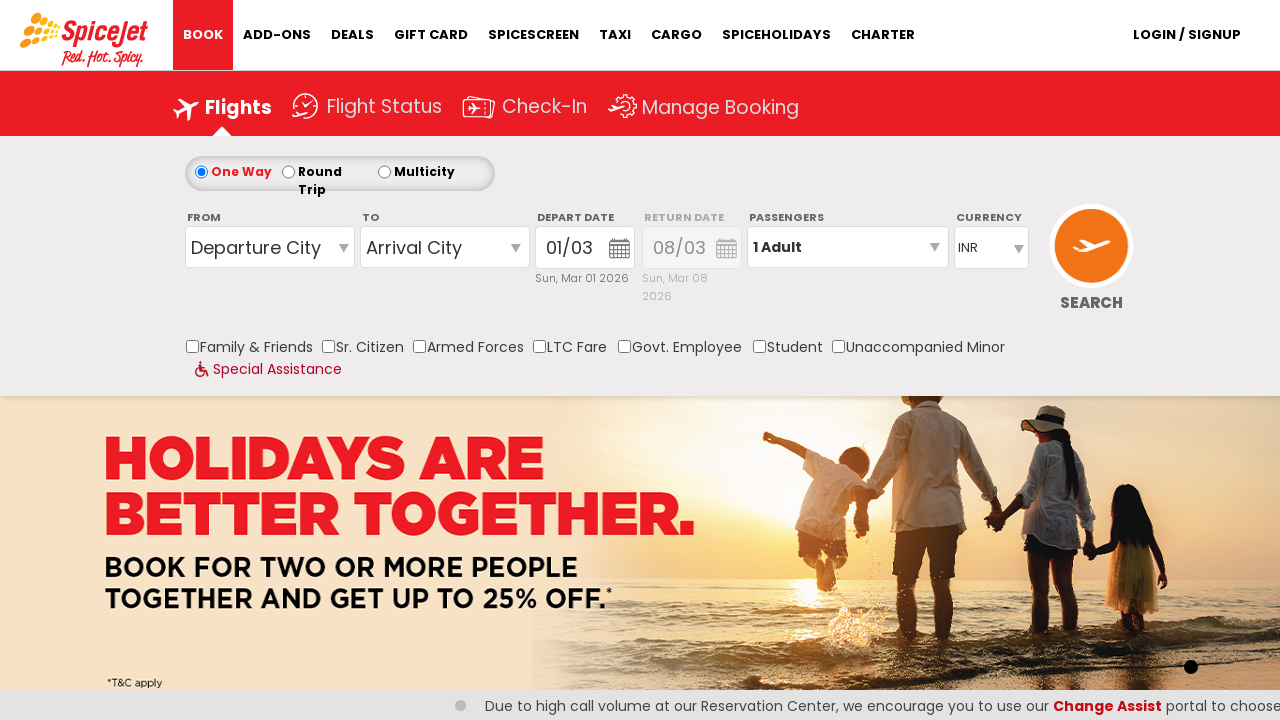

Armed forces/defense checkbox element loaded and available
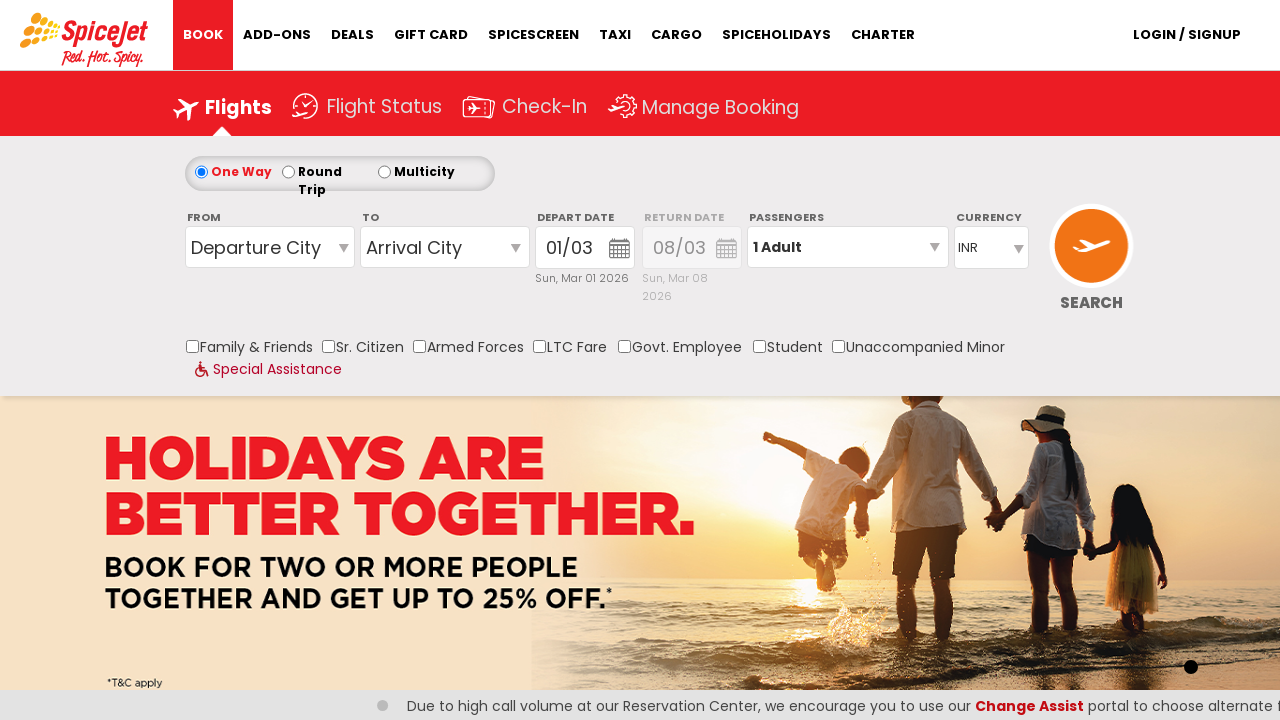

Verified initial state of armed forces/defense checkbox: False
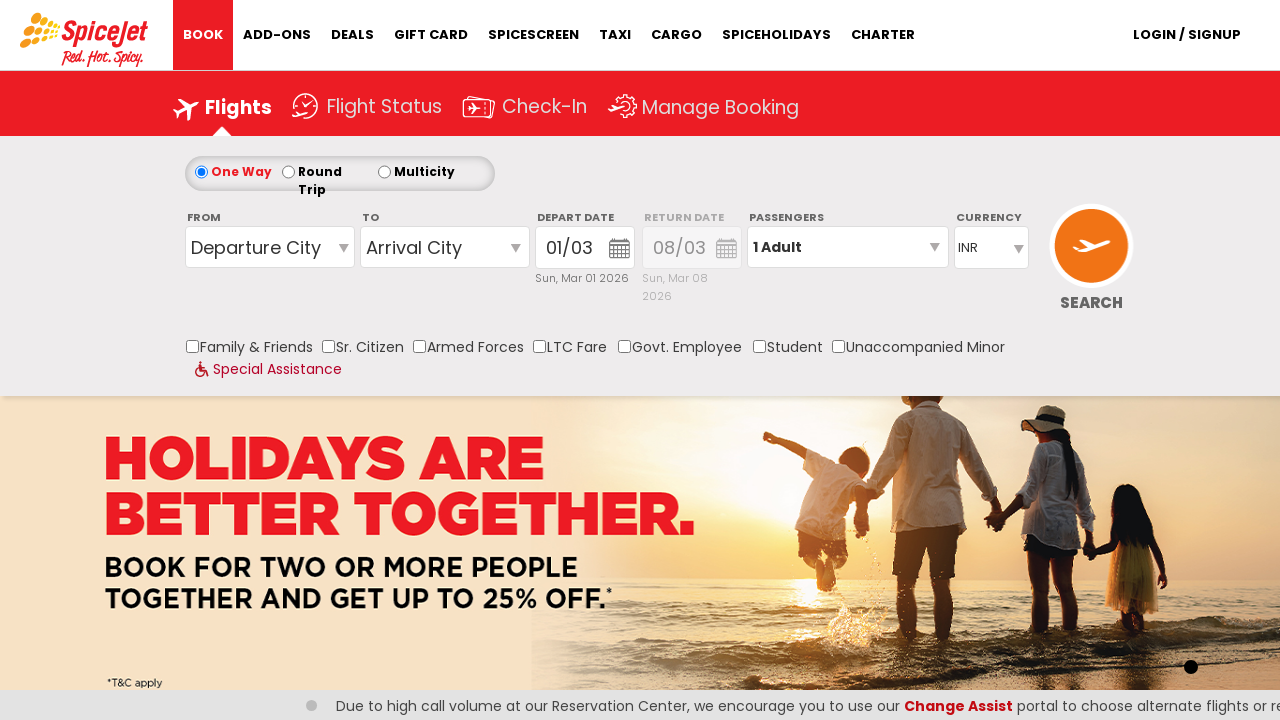

Clicked armed forces/defense checkbox to select it at (419, 346) on input[id*='InputSearchView_Defense']
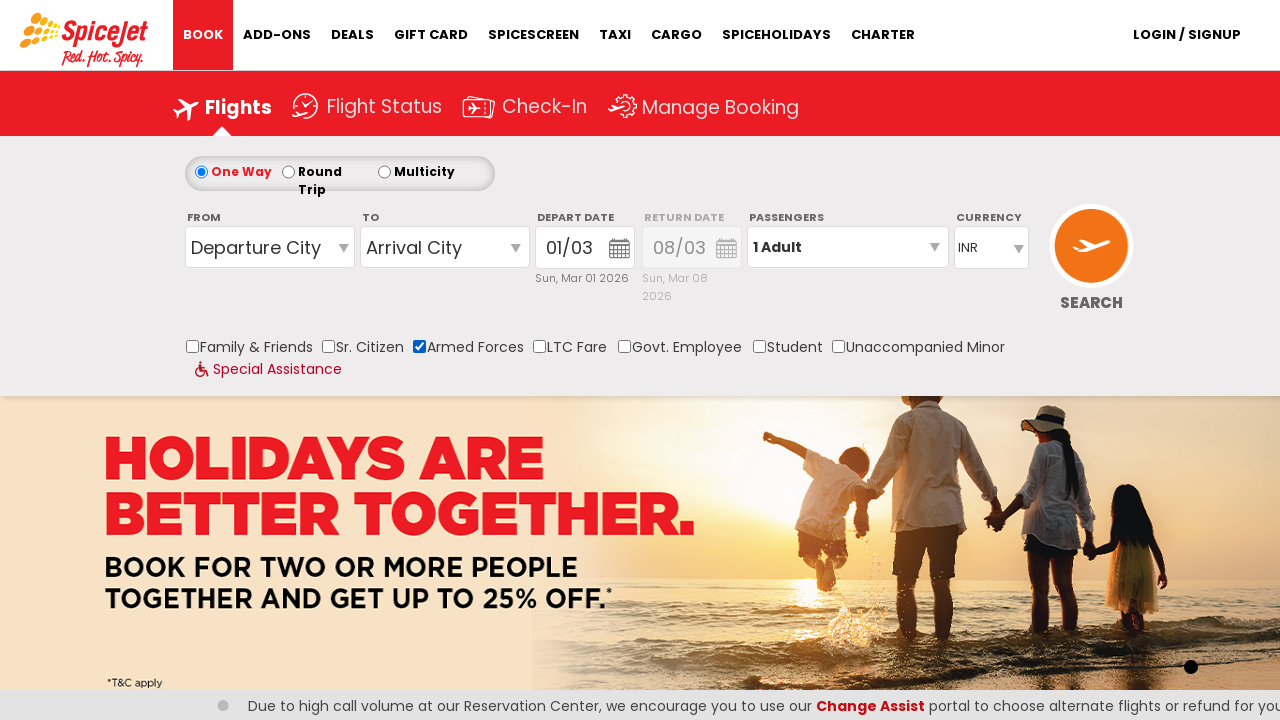

Verified armed forces/defense checkbox is now selected
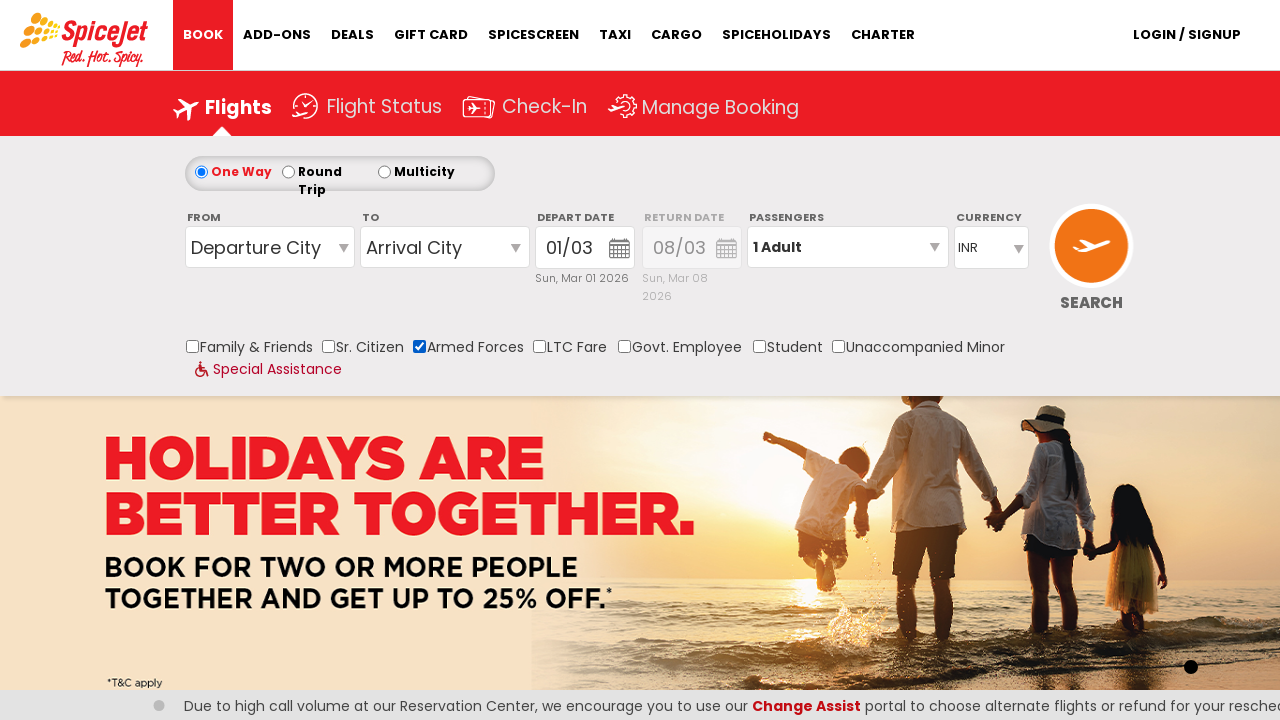

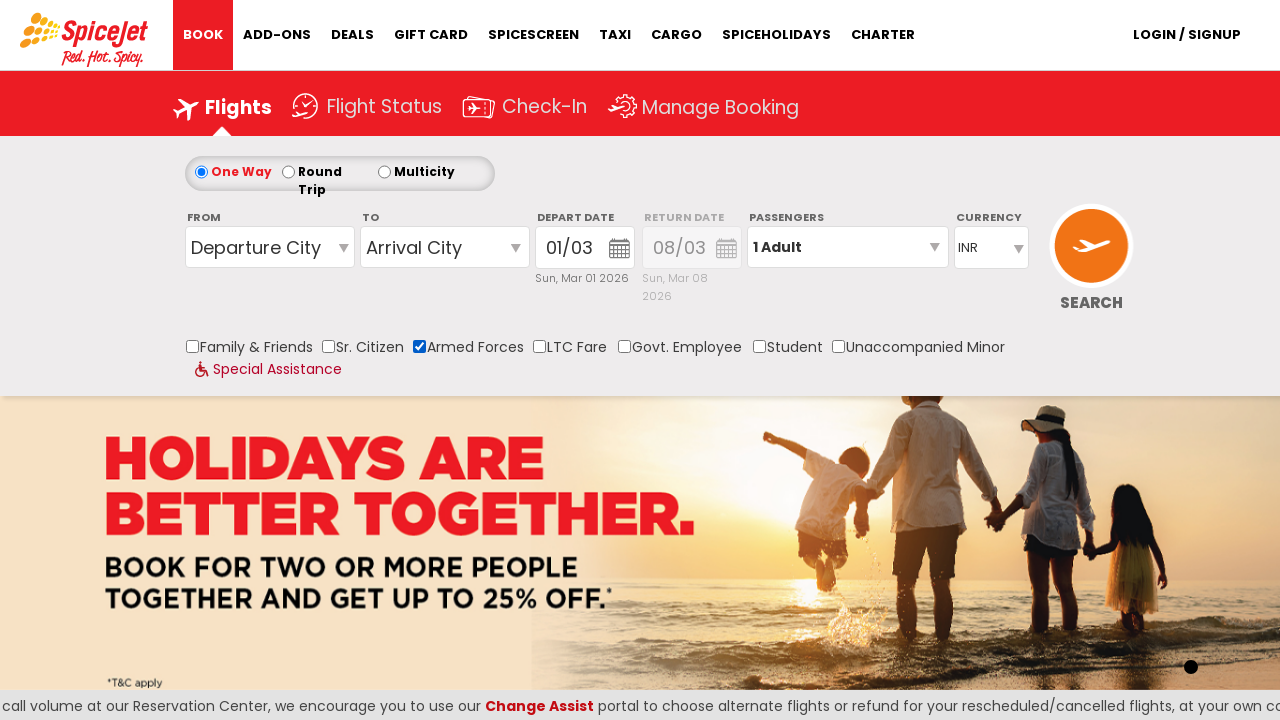